Automates a math challenge form by reading a value from the page, calculating the result using a logarithmic/trigonometric formula, filling in the answer, checking a checkbox, selecting a radio button, and submitting the form.

Starting URL: http://suninjuly.github.io/math.html

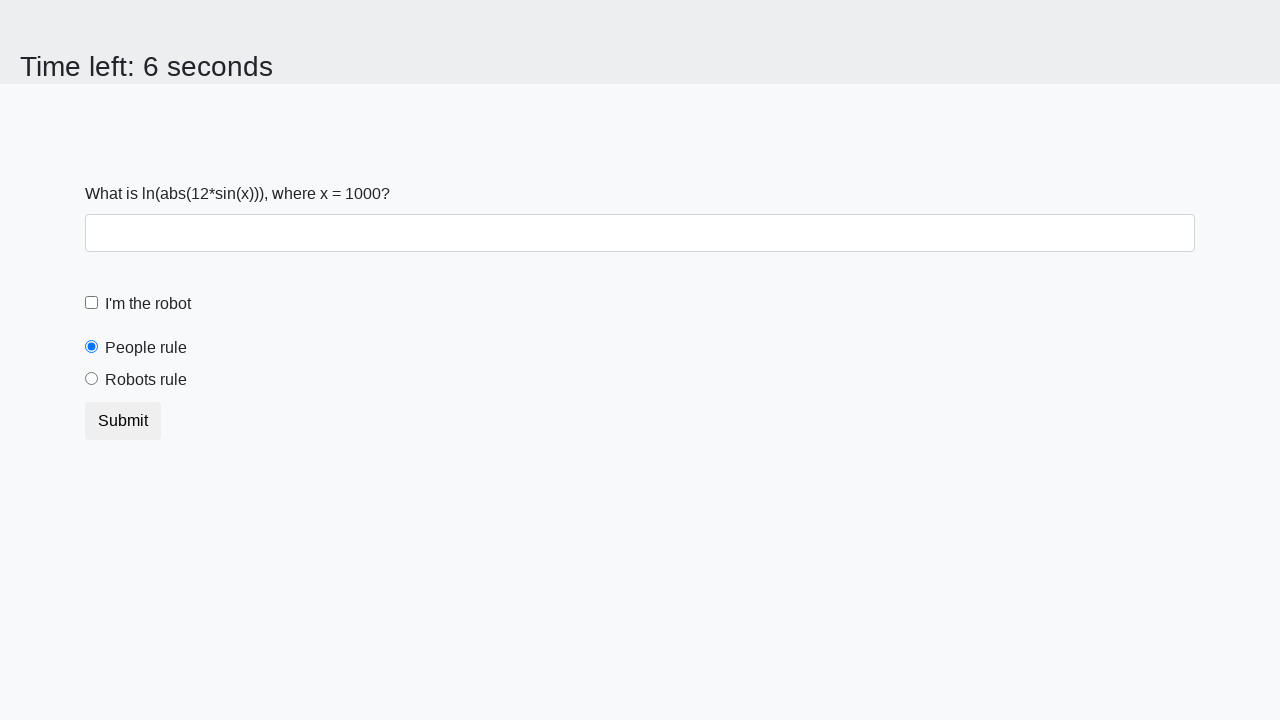

Located the x value input element
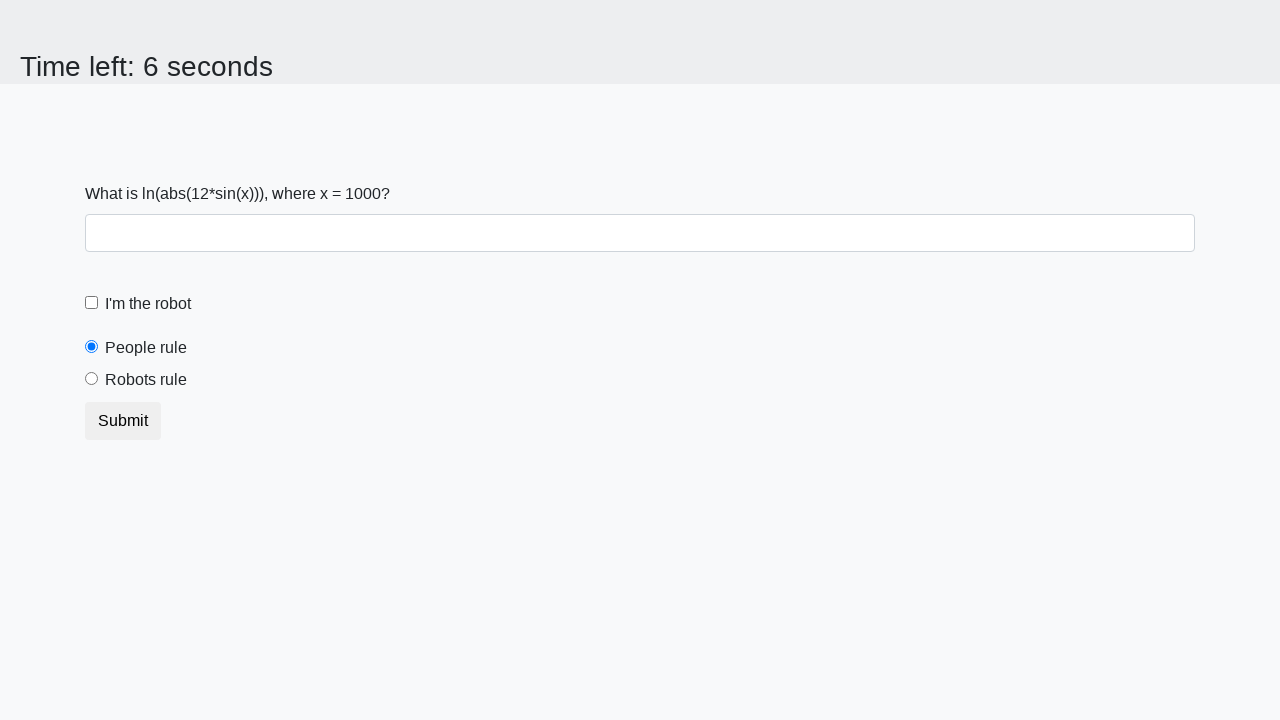

Extracted x value from page: 1000
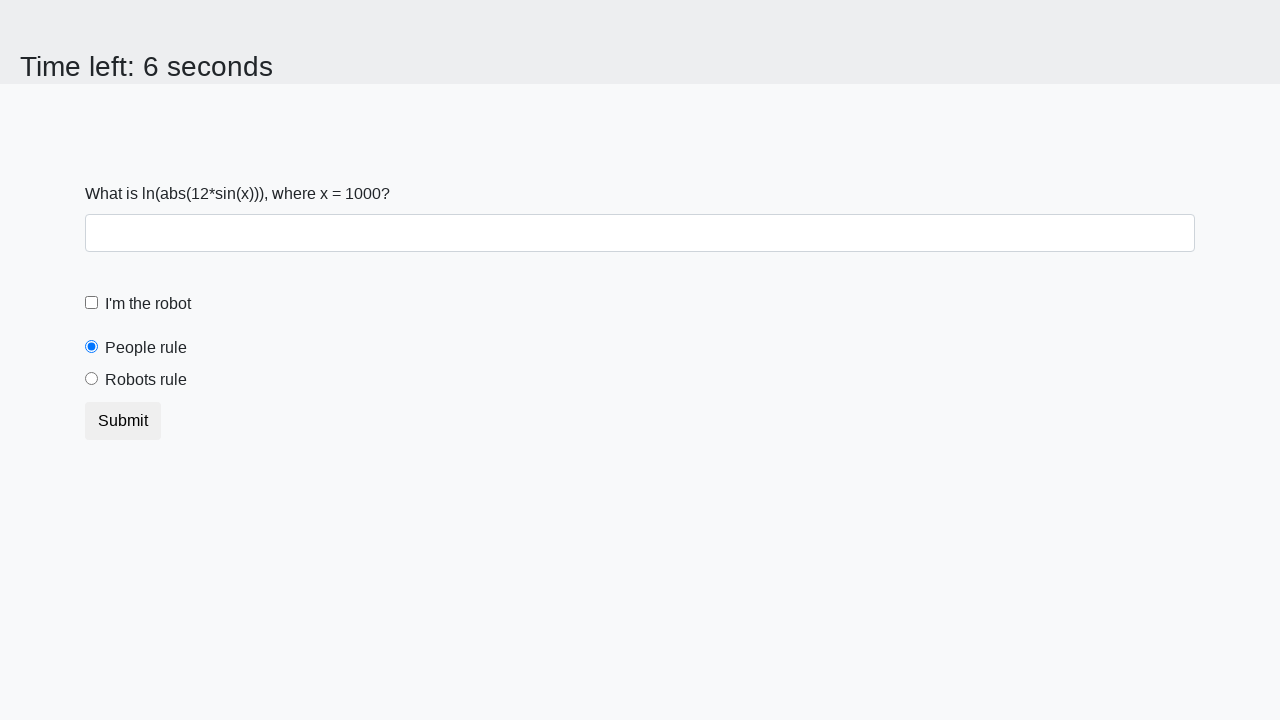

Calculated y using logarithmic/trigonometric formula: 2.2948103968551723
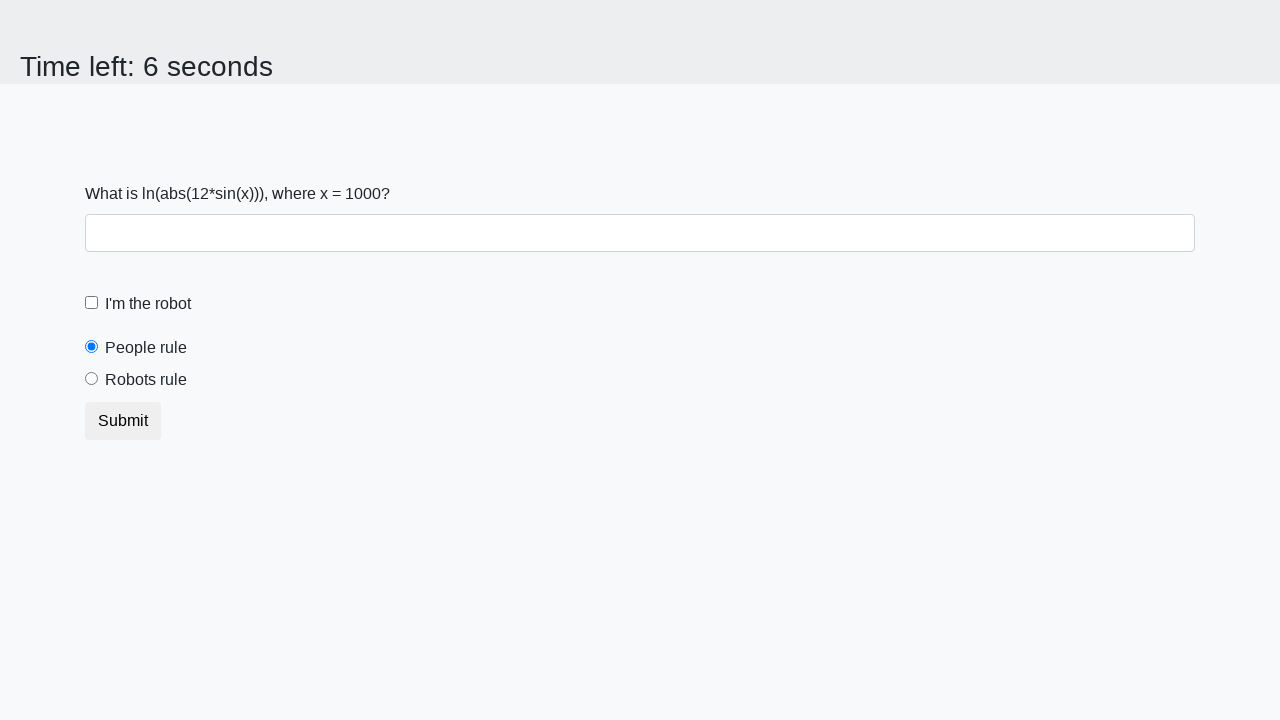

Filled answer field with calculated value: 2.2948103968551723 on #answer
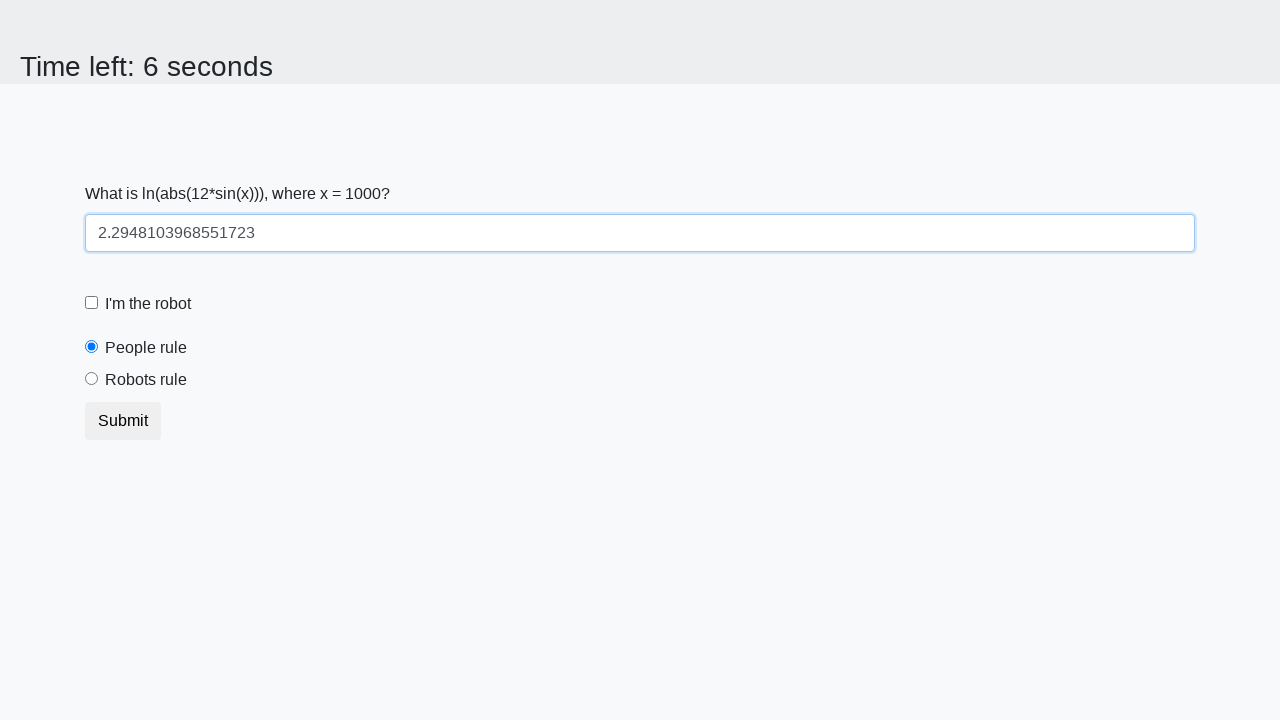

Checked the robot checkbox at (92, 303) on #robotCheckbox
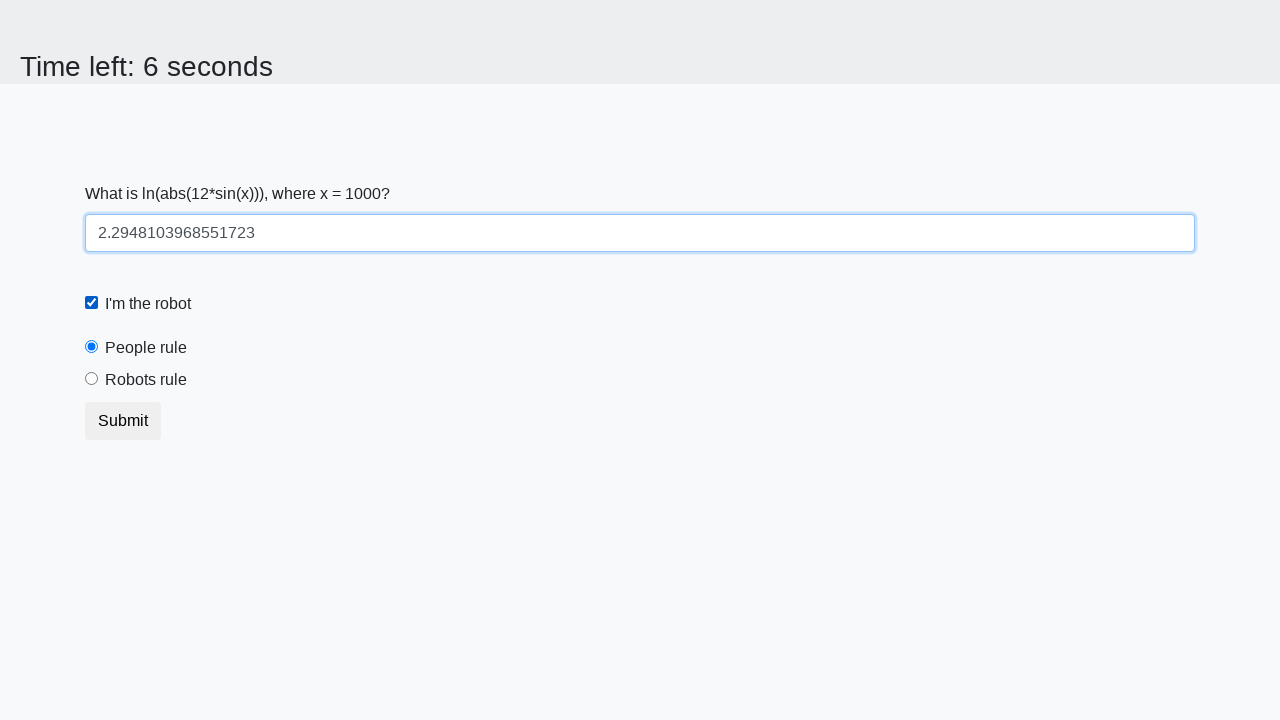

Selected the robots rule radio button at (92, 379) on #robotsRule
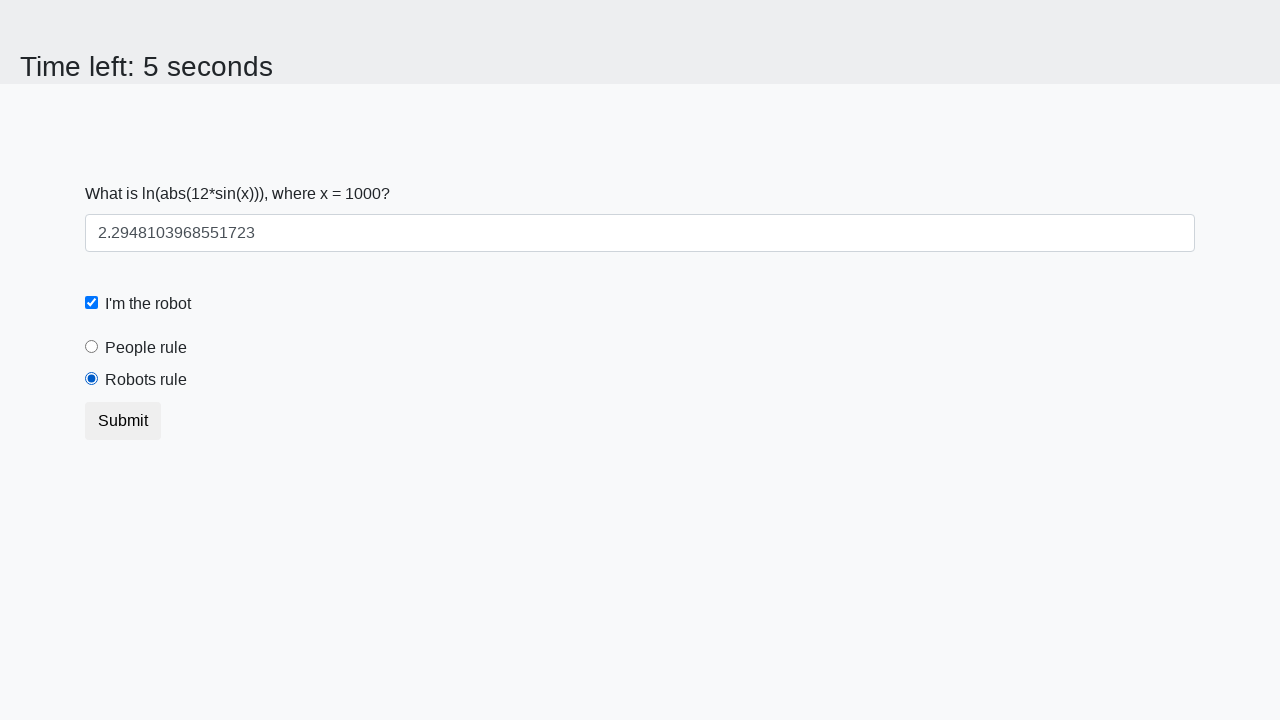

Clicked the submit button to complete the form at (123, 421) on button.btn
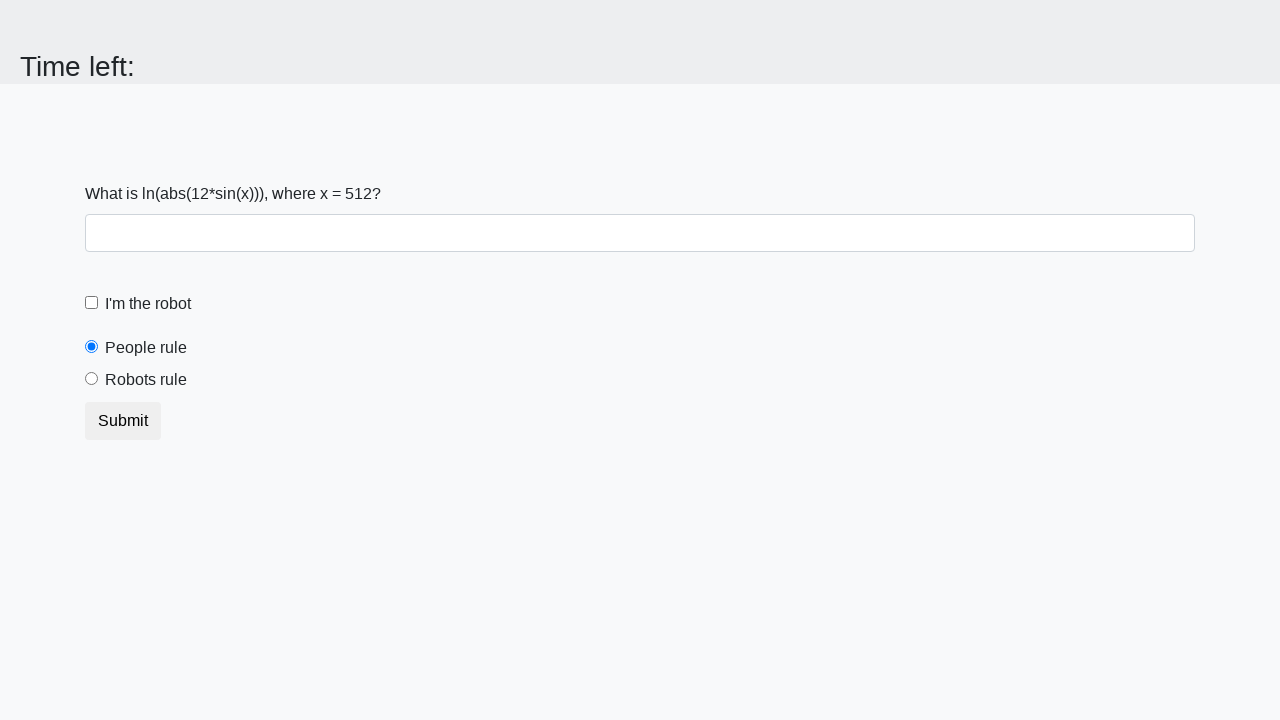

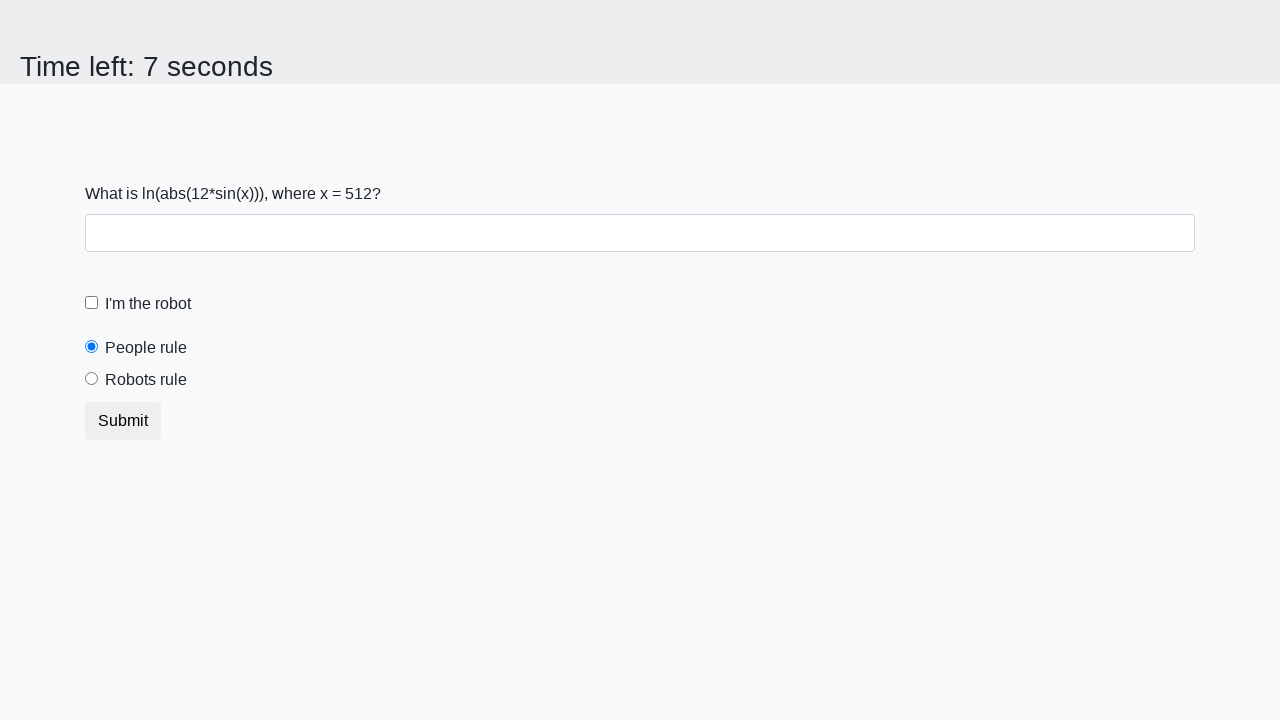